Tests Wasm optimization speed with both live logs and preview SVG enabled, then starting the optimization process.

Starting URL: https://waterboy1602.github.io/nestasm/

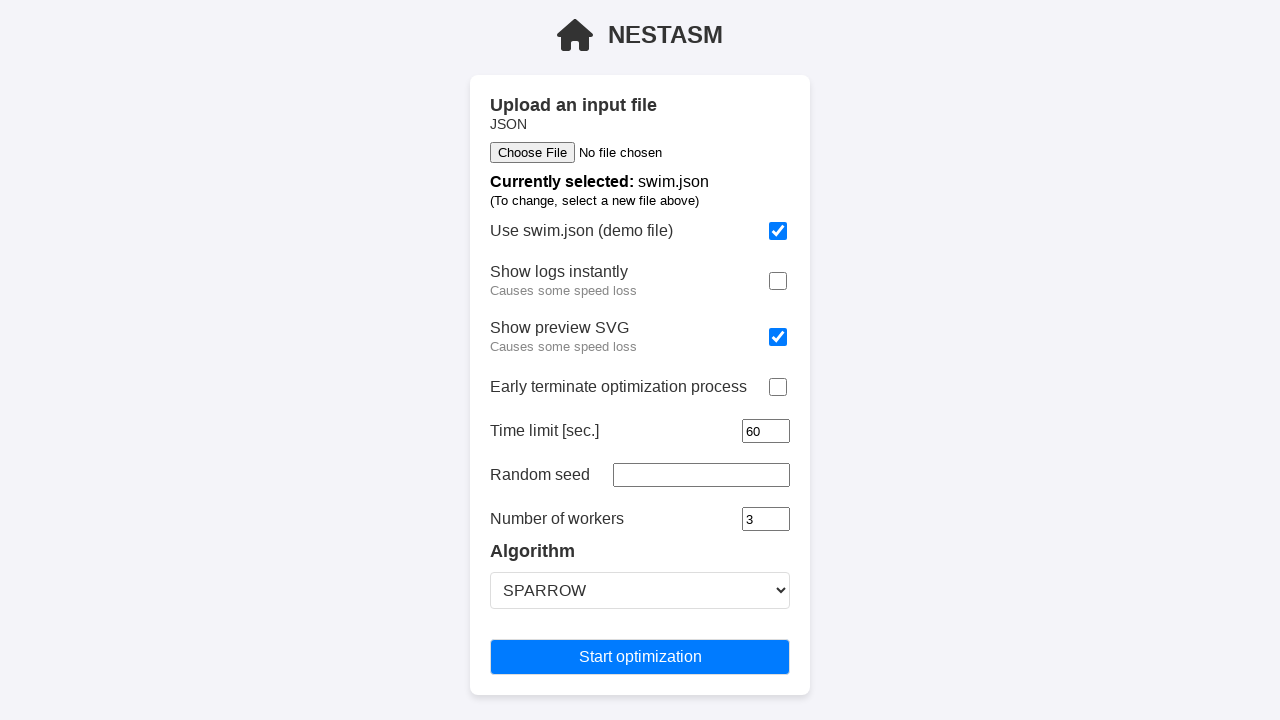

Waited for 'Show Logs Instant' checkbox to be visible
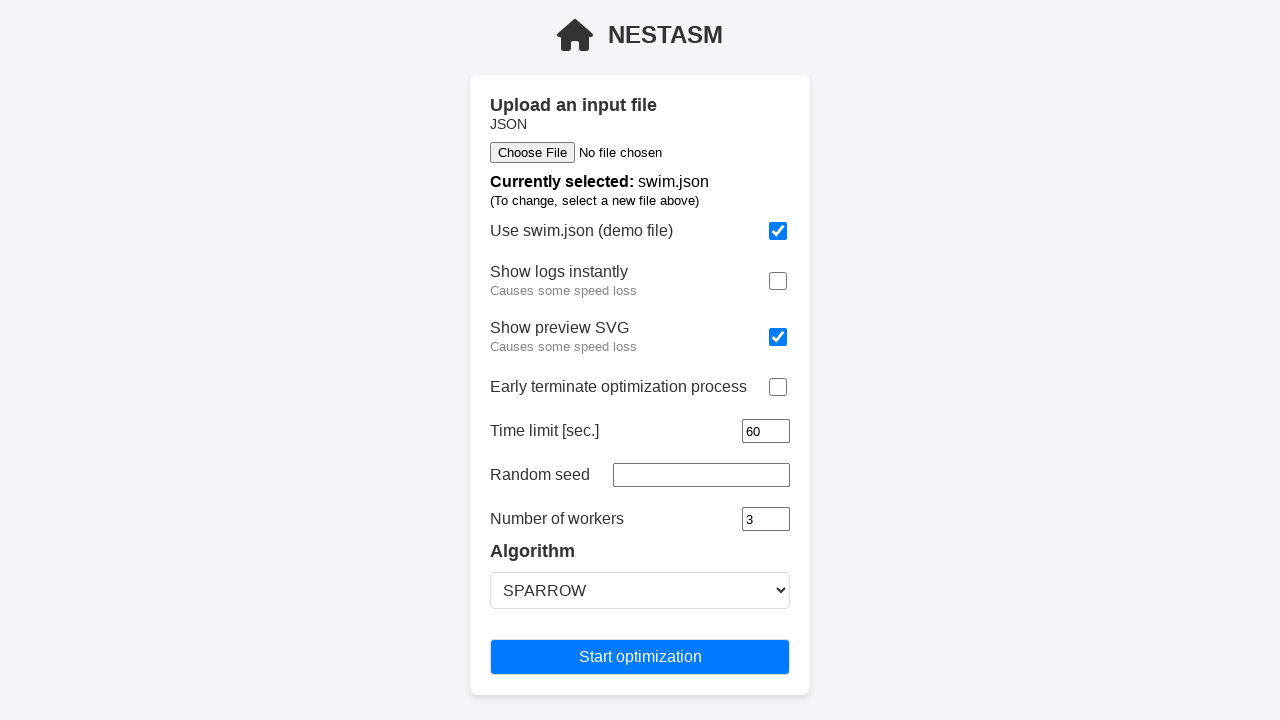

Checked 'Show Logs Instant' checkbox to enable live logs at (778, 281) on internal:testid=[data-testid="showLogsInstant"s]
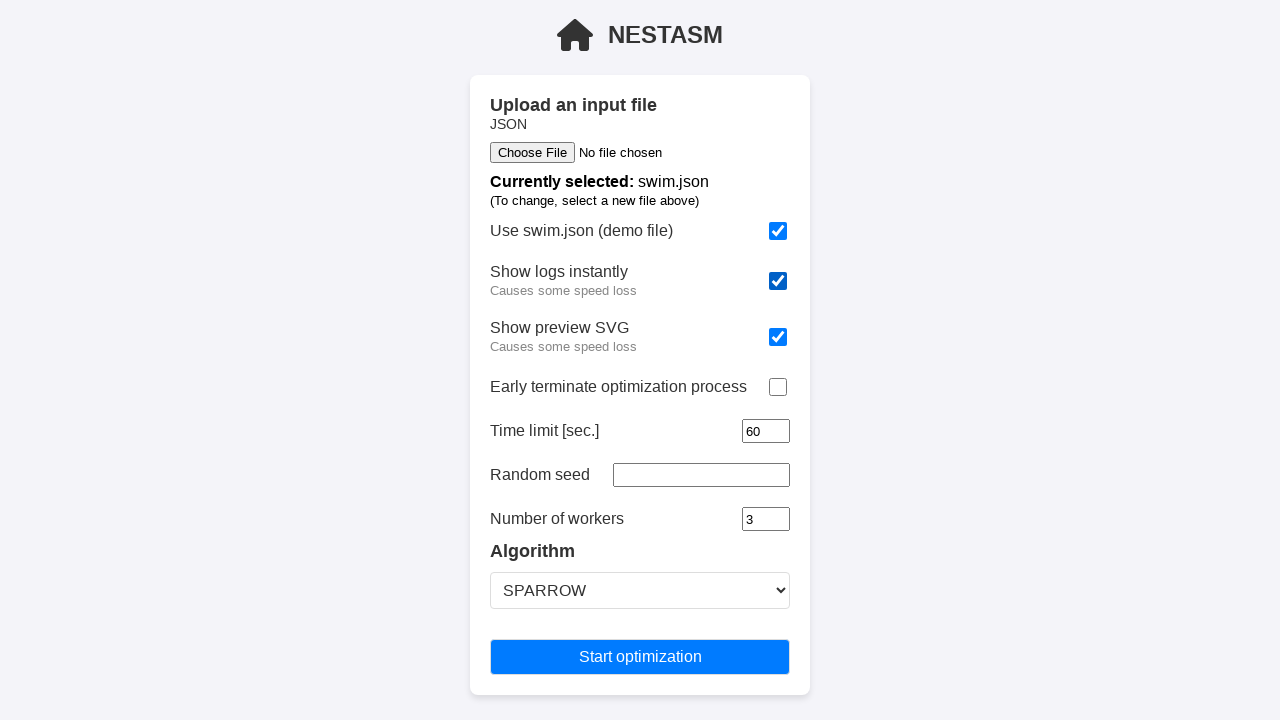

Waited for 'Show Preview SVG' checkbox to be visible
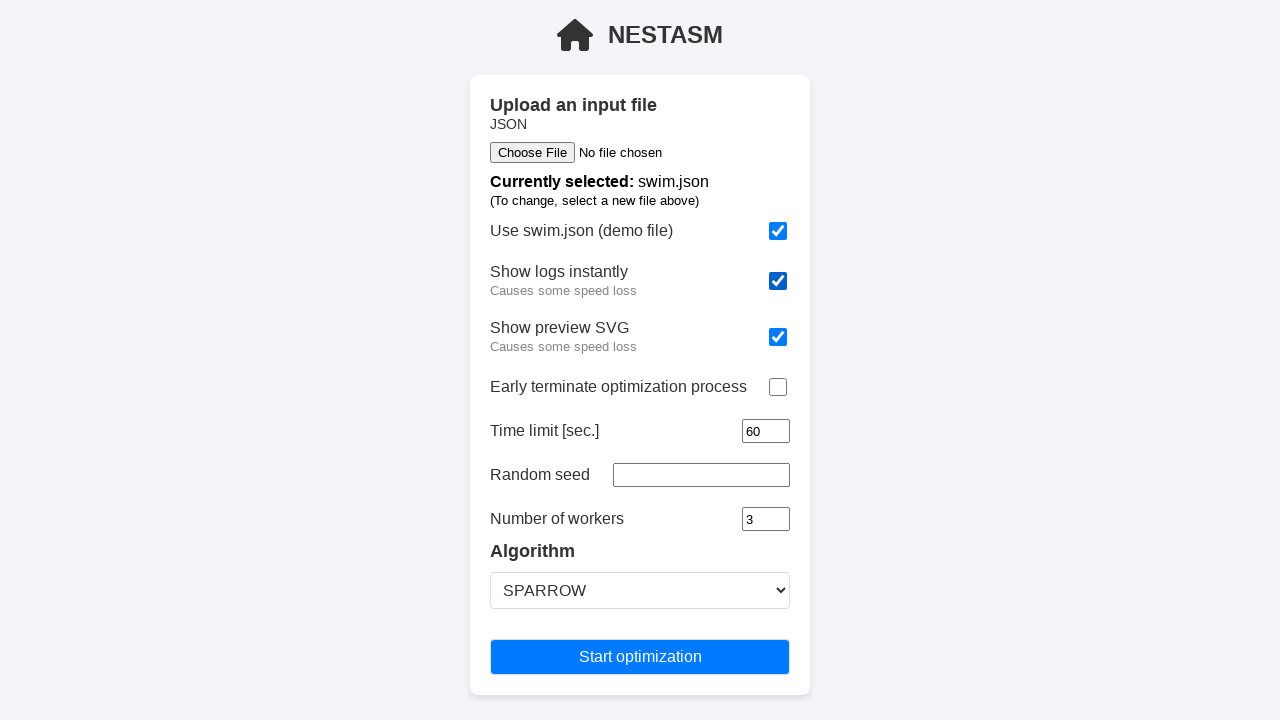

Checked 'Show Preview SVG' checkbox to enable preview SVG on internal:testid=[data-testid="showPreviewSvg"s]
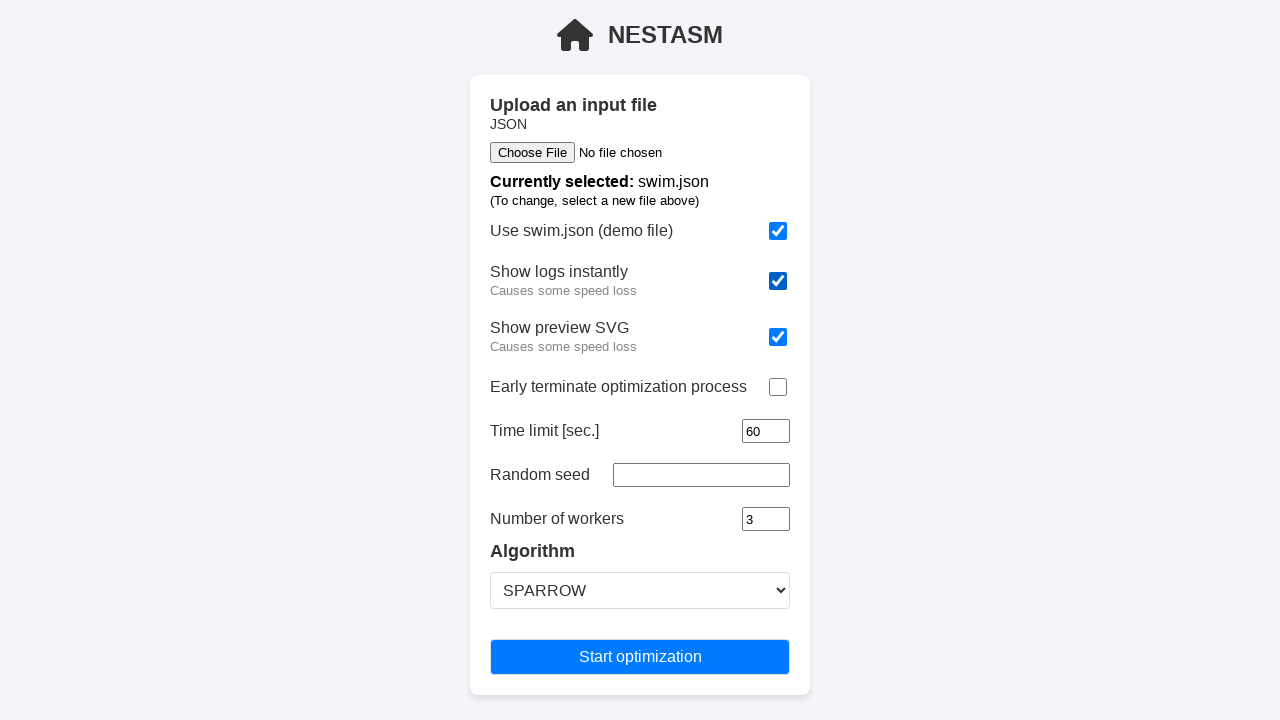

Waited for 'Early Termination' checkbox to be visible
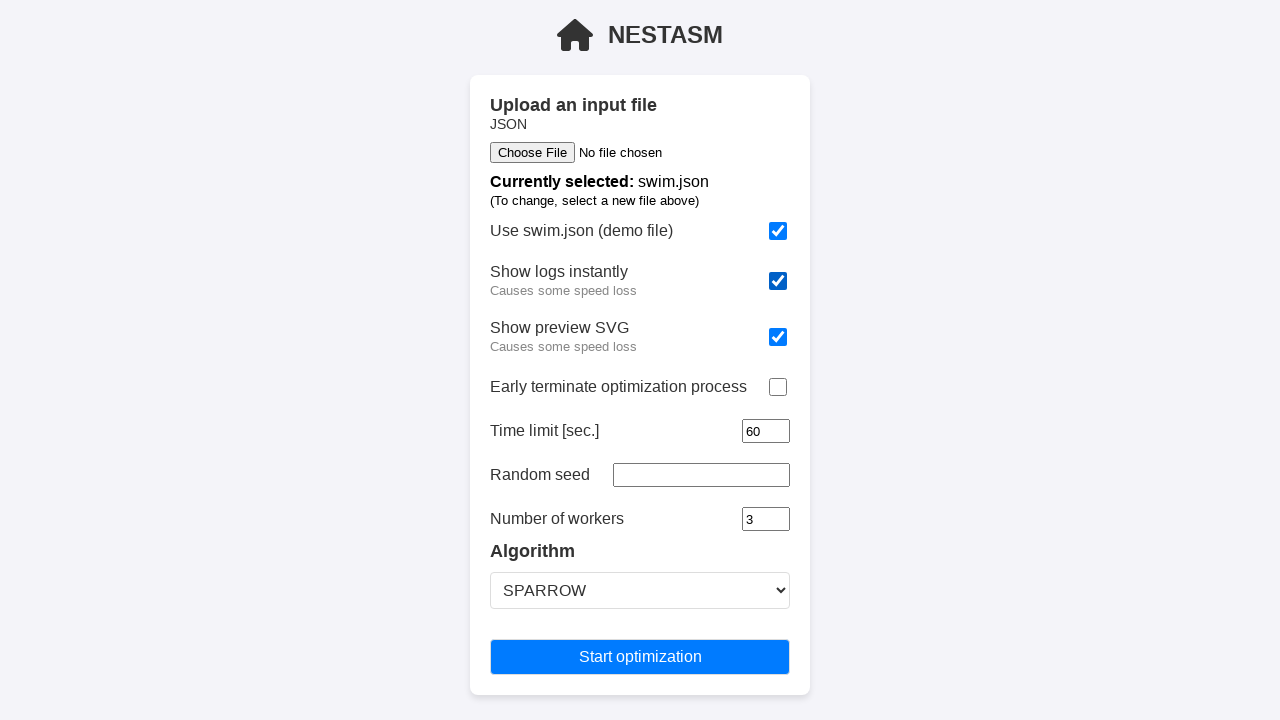

Checked 'Early Termination' checkbox at (778, 387) on internal:testid=[data-testid="earlyTerminationInput"s]
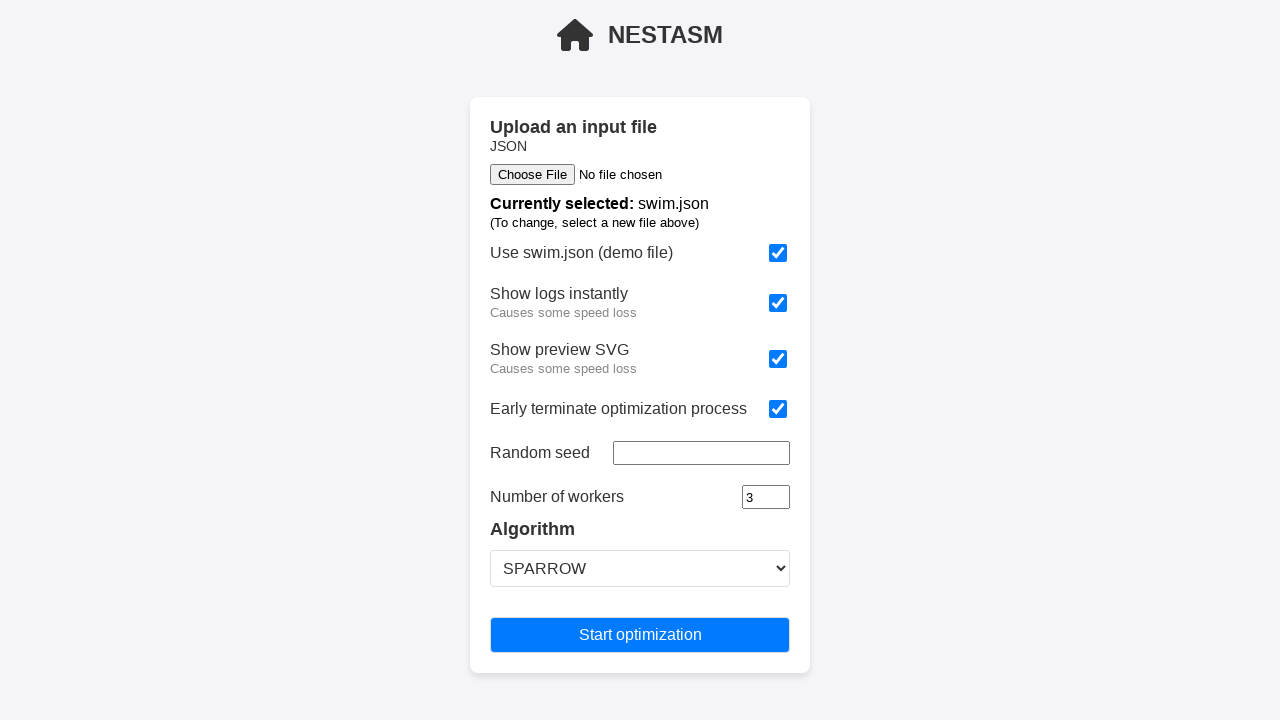

Waited for seed input field to be visible
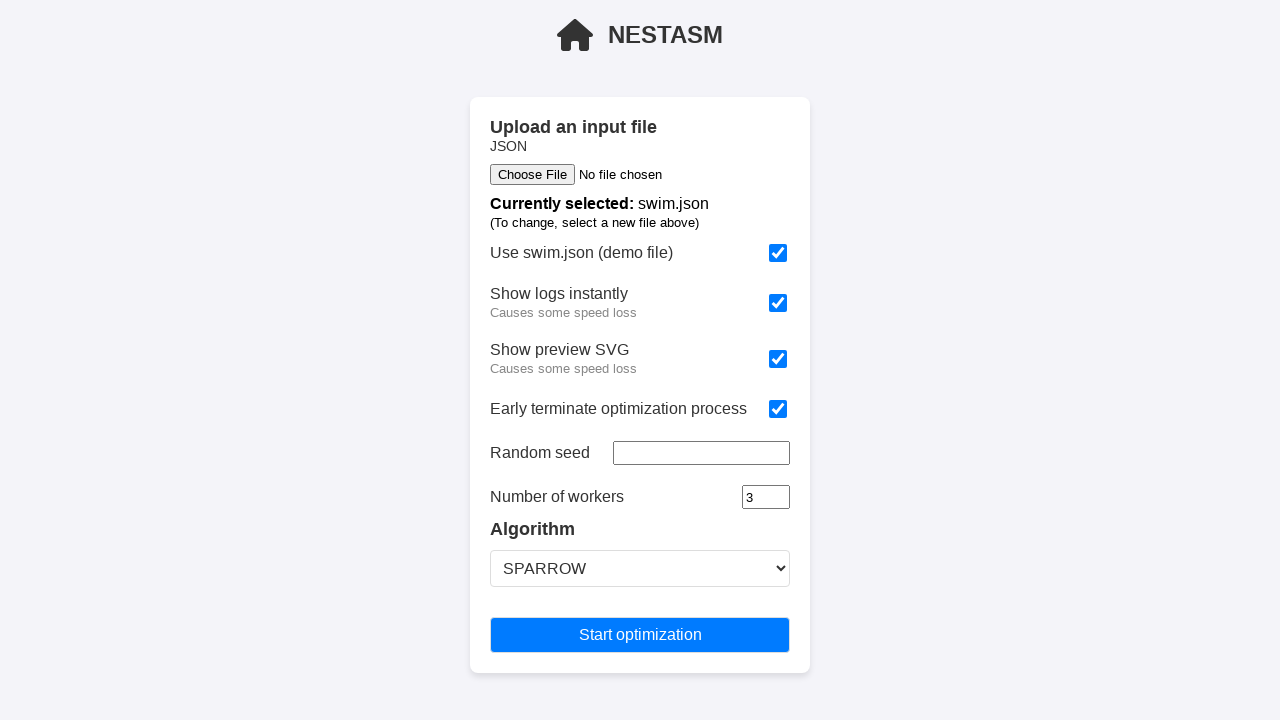

Filled seed input field with value '8780830896941405304' on internal:testid=[data-testid="seedInput"s]
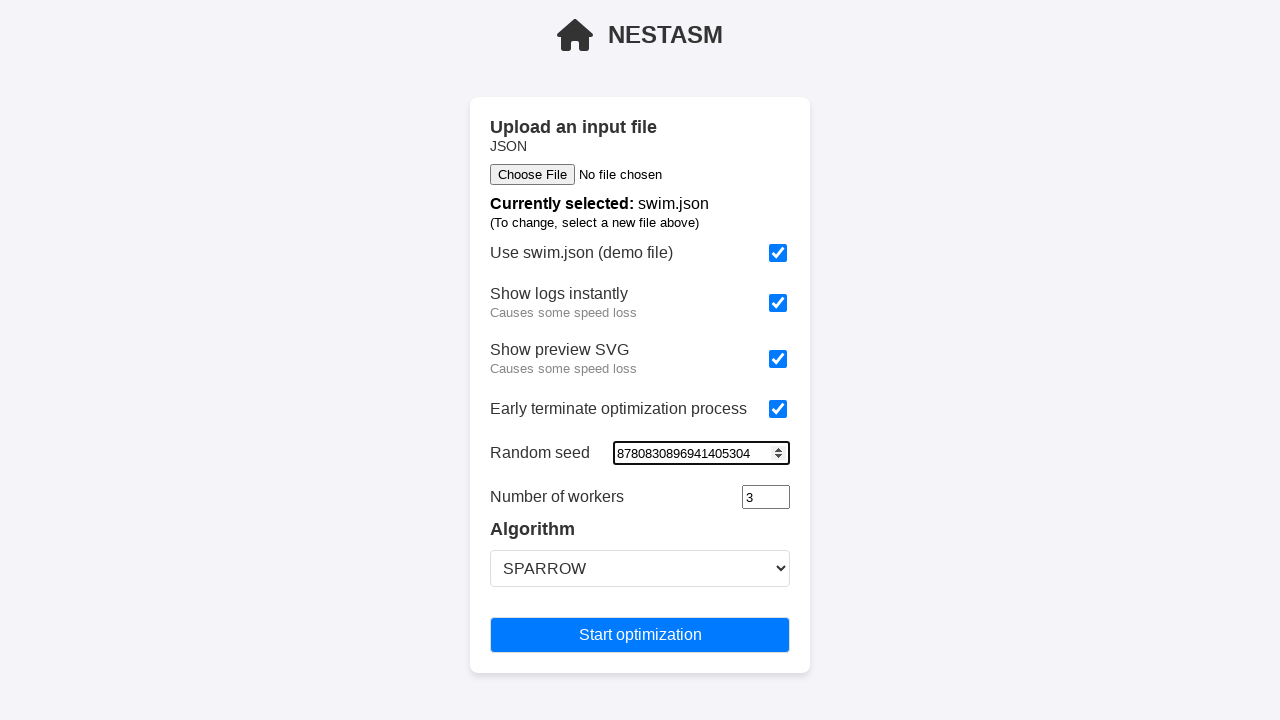

Waited for 'Start optimization' button to be visible
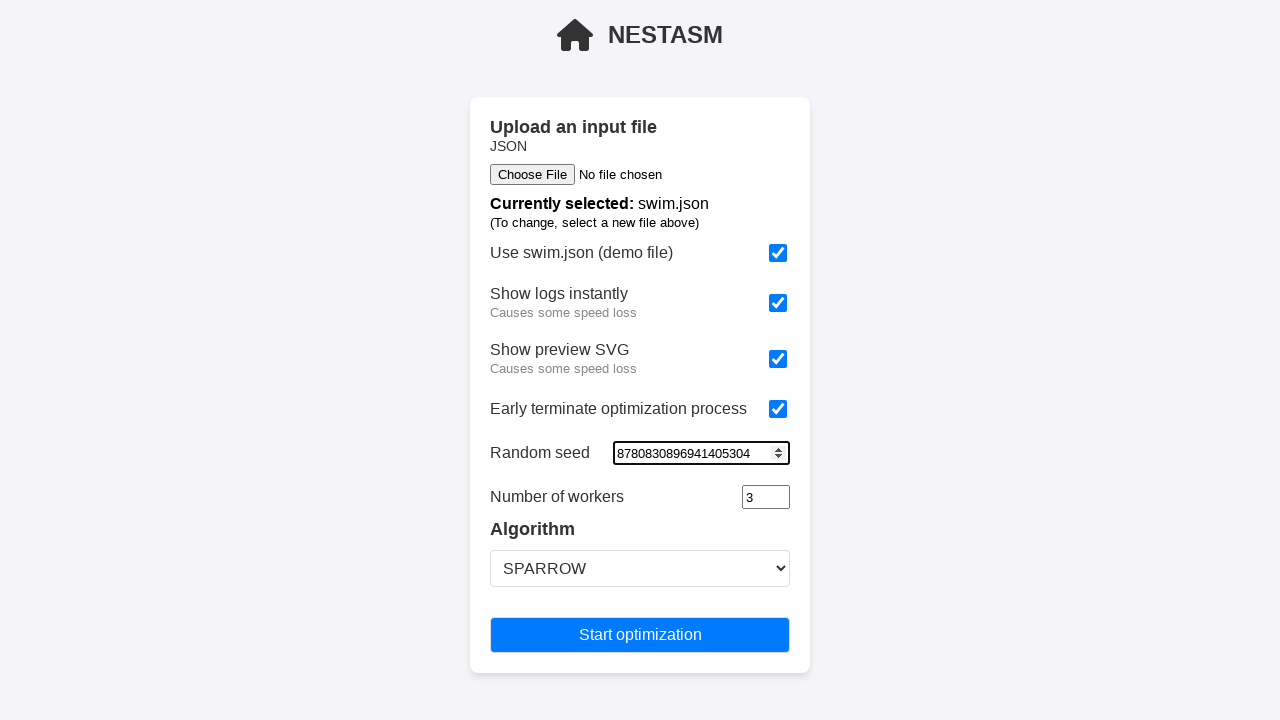

Clicked 'Start optimization' button to begin Wasm optimization with Config 4 settings at (640, 635) on internal:role=button[name="Start optimization"i]
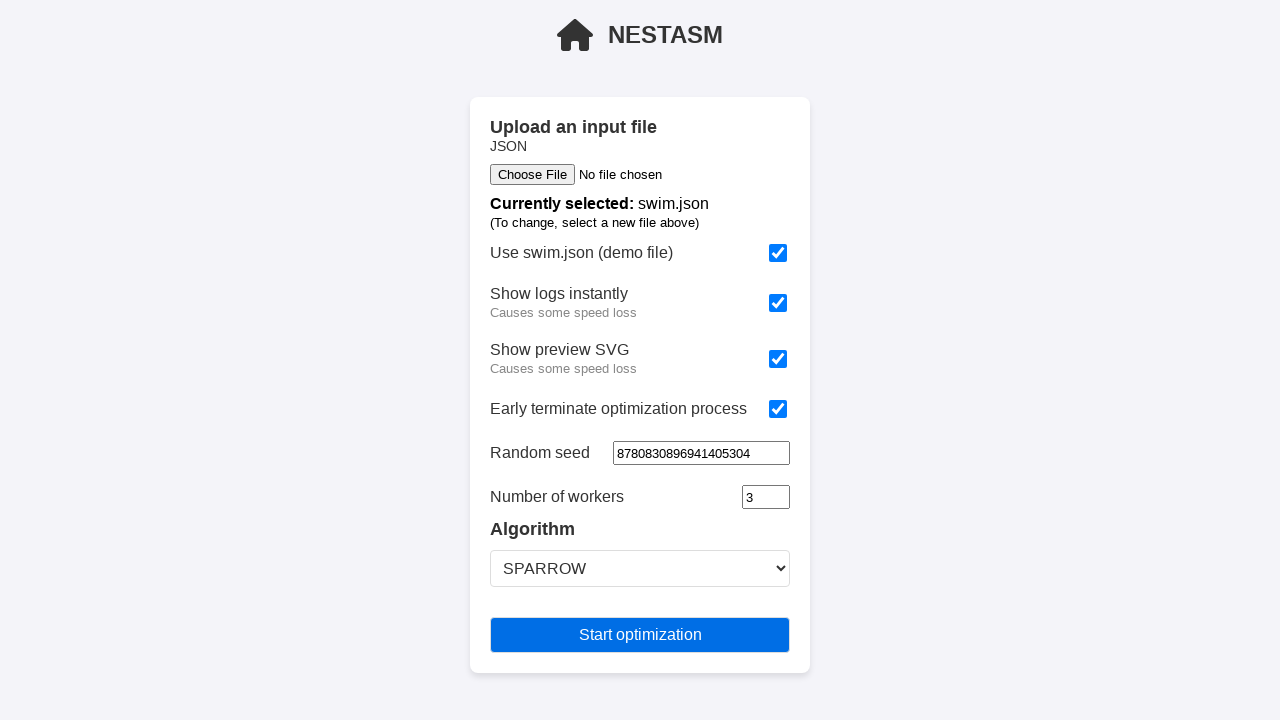

Optimization process started and log box appeared with live logs
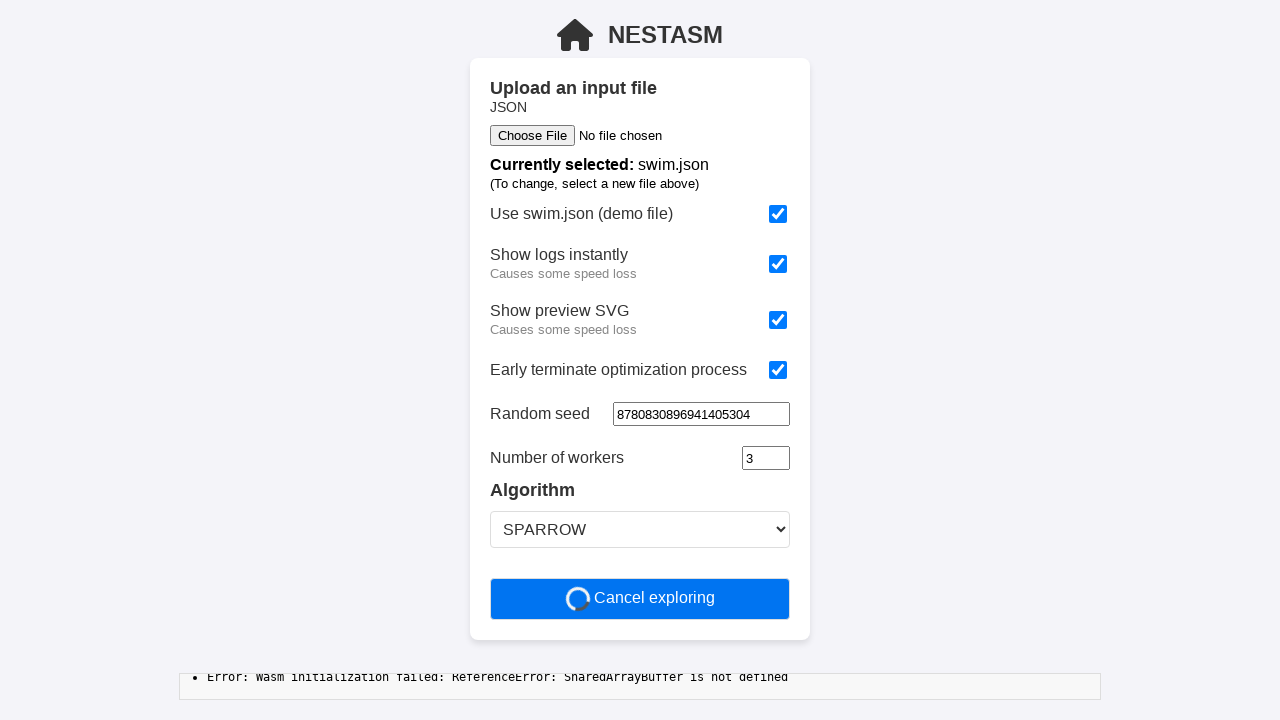

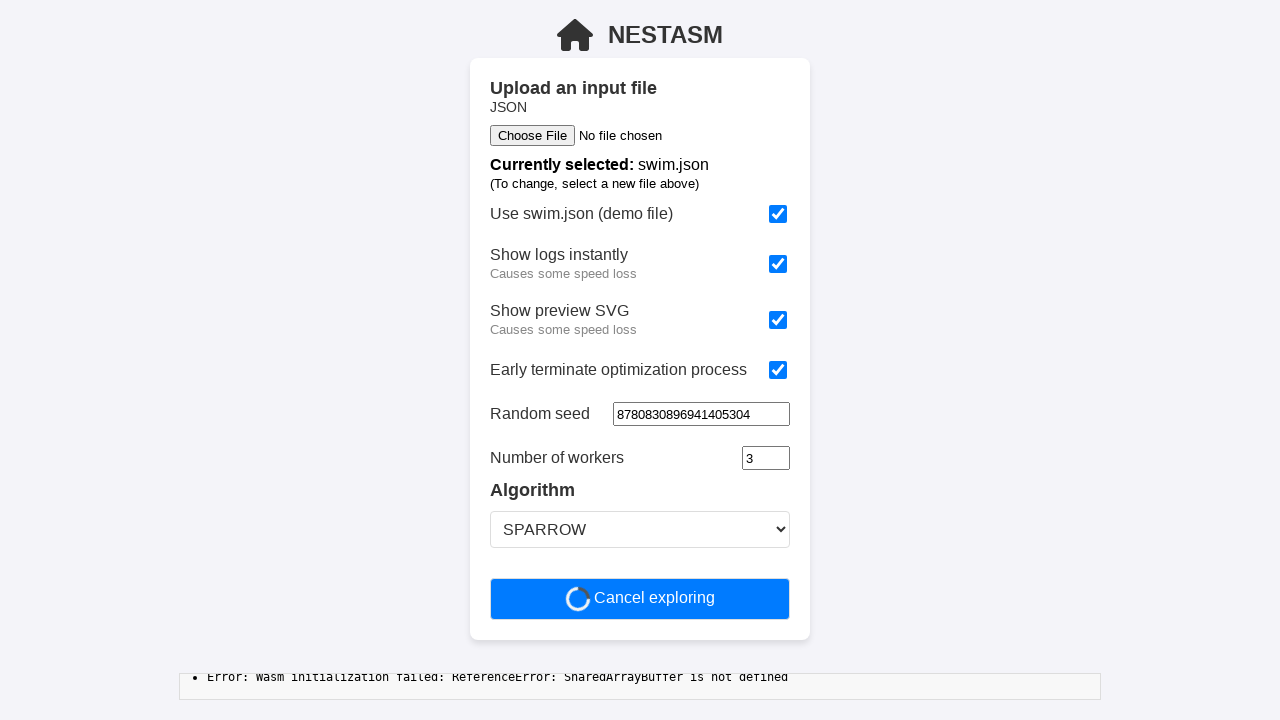